Tests submitting a permanent address in the text box form and verifies the output displays the entered address

Starting URL: https://demoqa.com/text-box

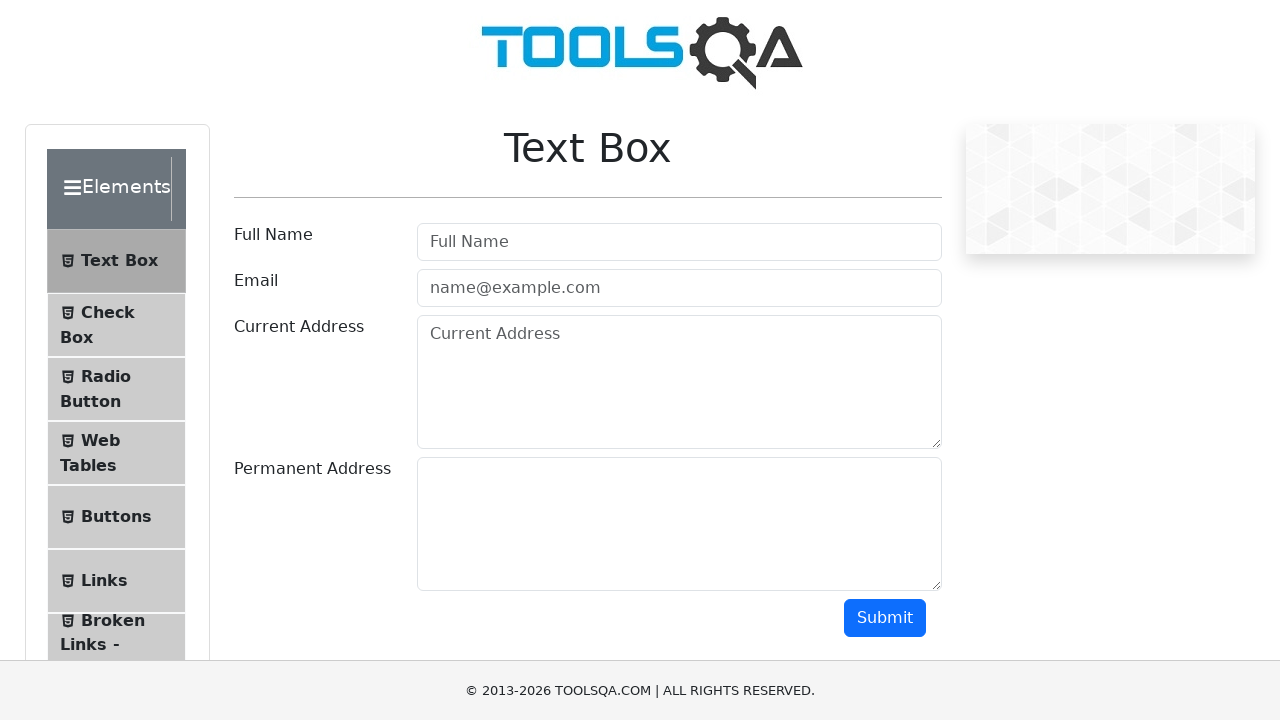

Filled permanent address field with 'Budapest, Viola 100, 777' on textarea#permanentAddress
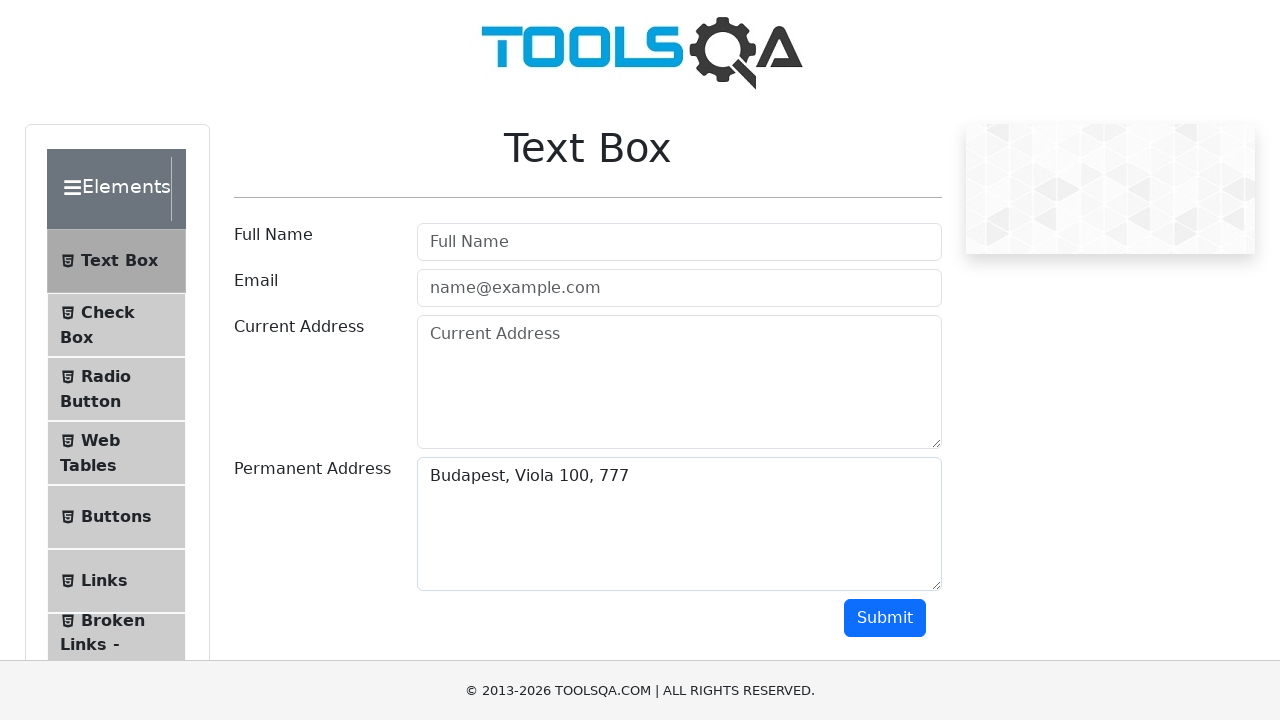

Scrolled submit button into view
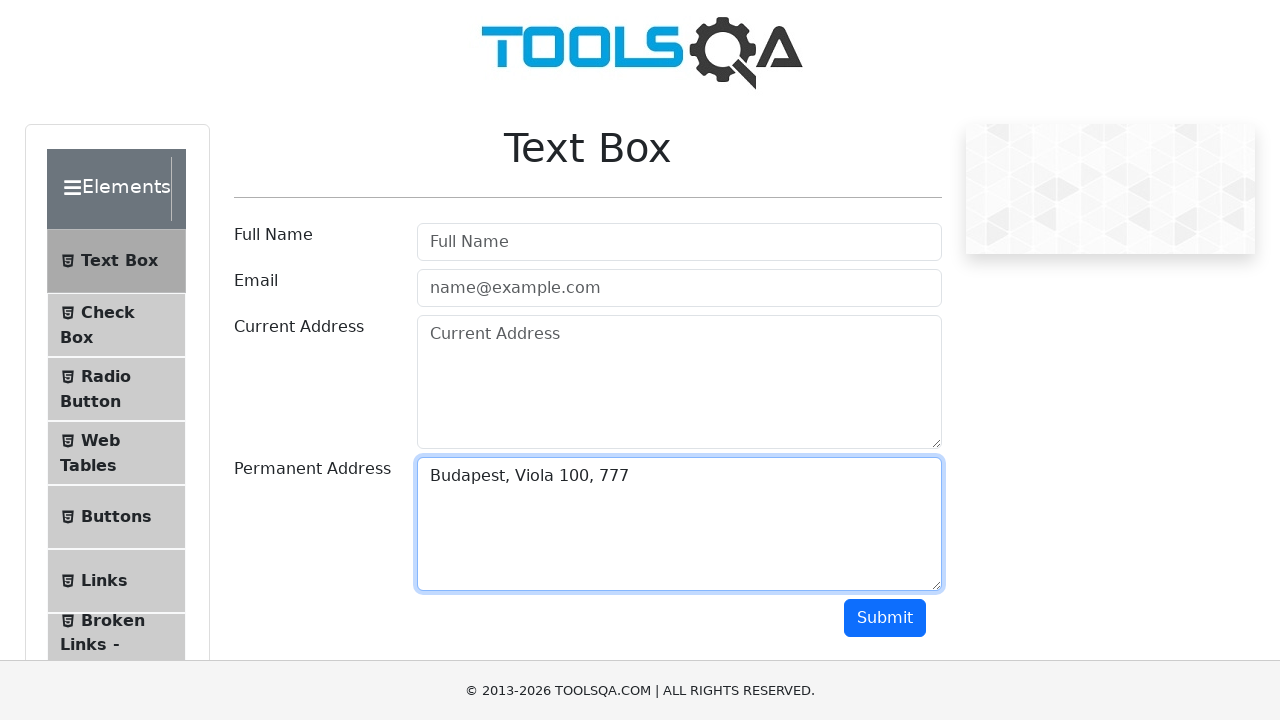

Clicked submit button to submit permanent address at (885, 618) on #submit
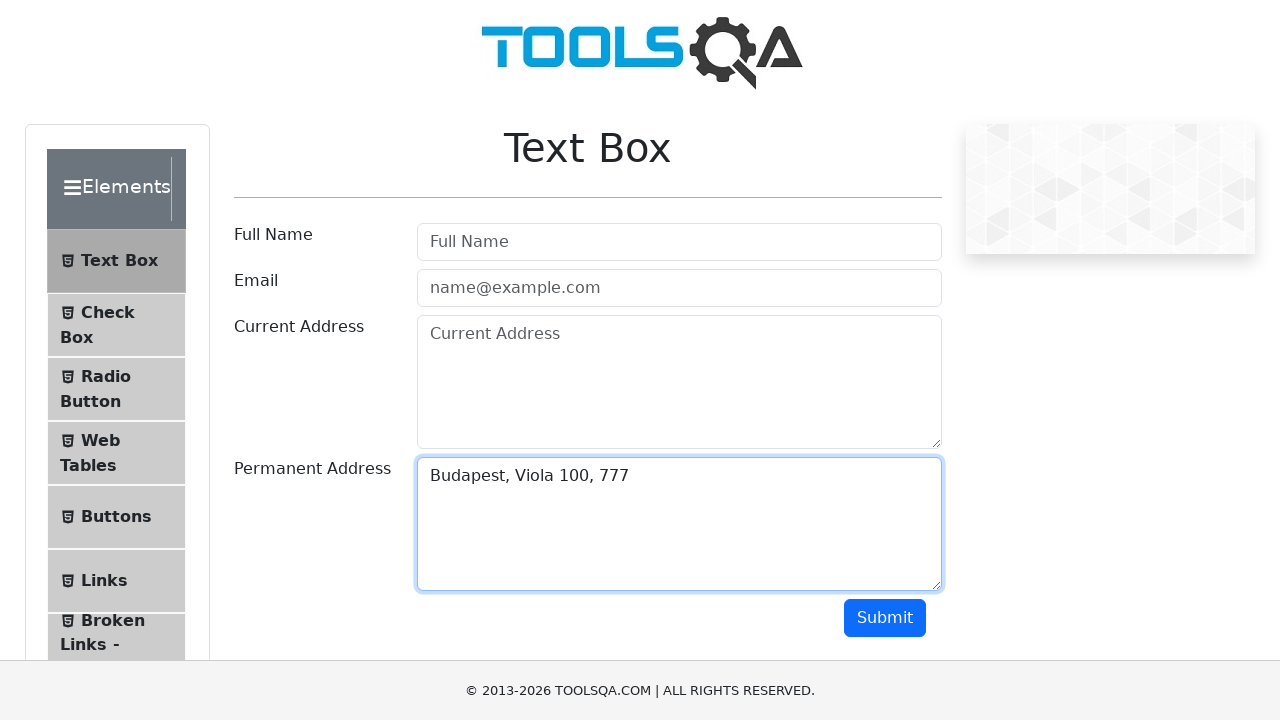

Waited for permanent address output element to appear
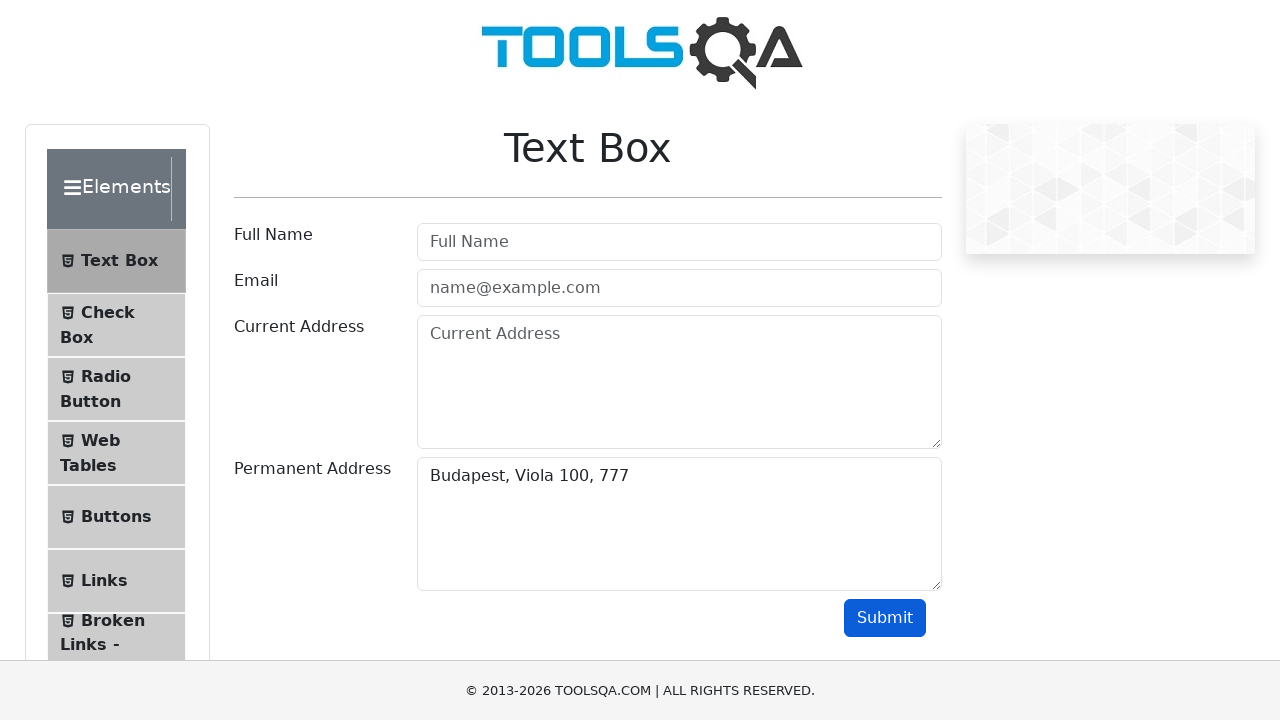

Verified that submitted address 'Budapest, Viola 100, 777' is displayed in output
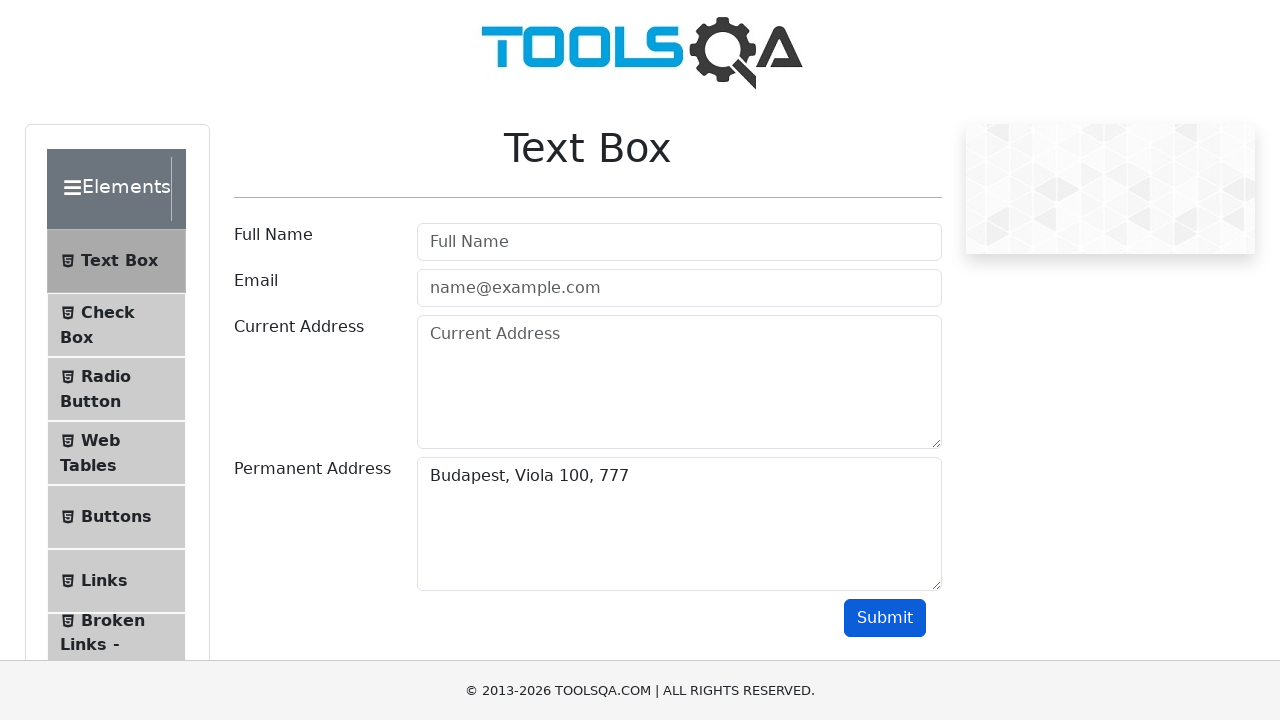

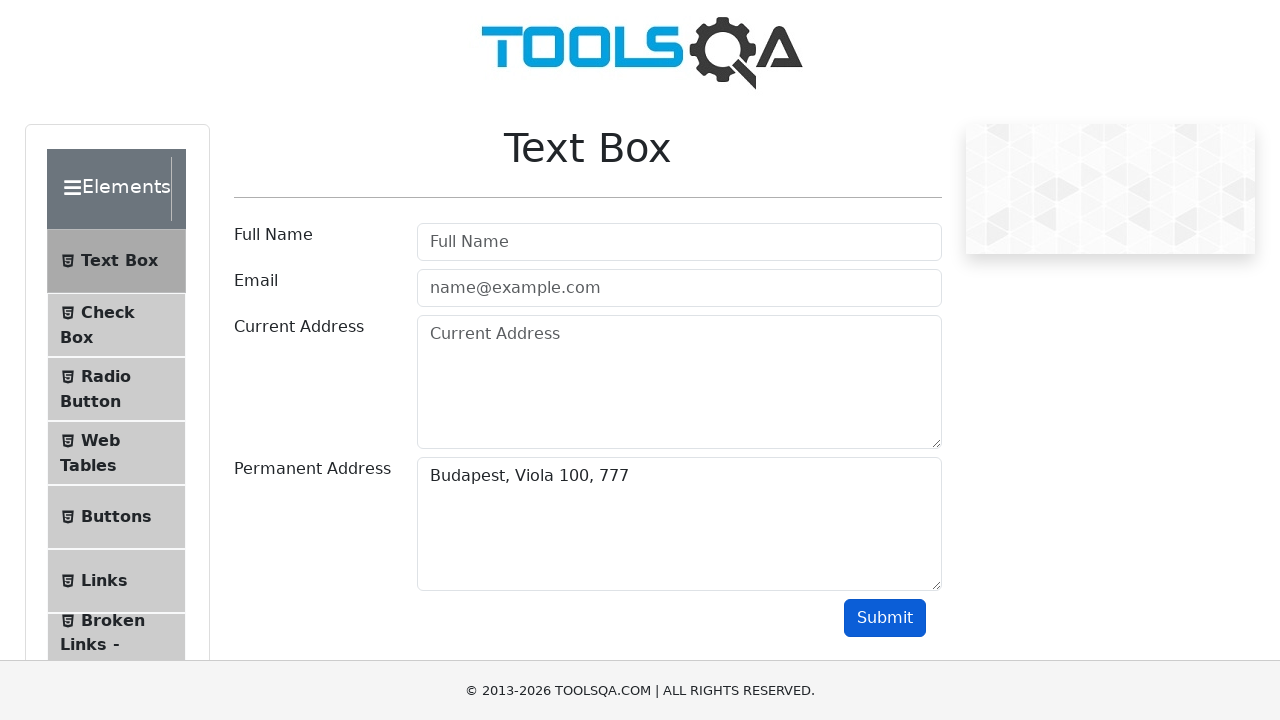